Tests that the toggle-all checkbox updates state when individual items are completed or cleared

Starting URL: https://demo.playwright.dev/todomvc

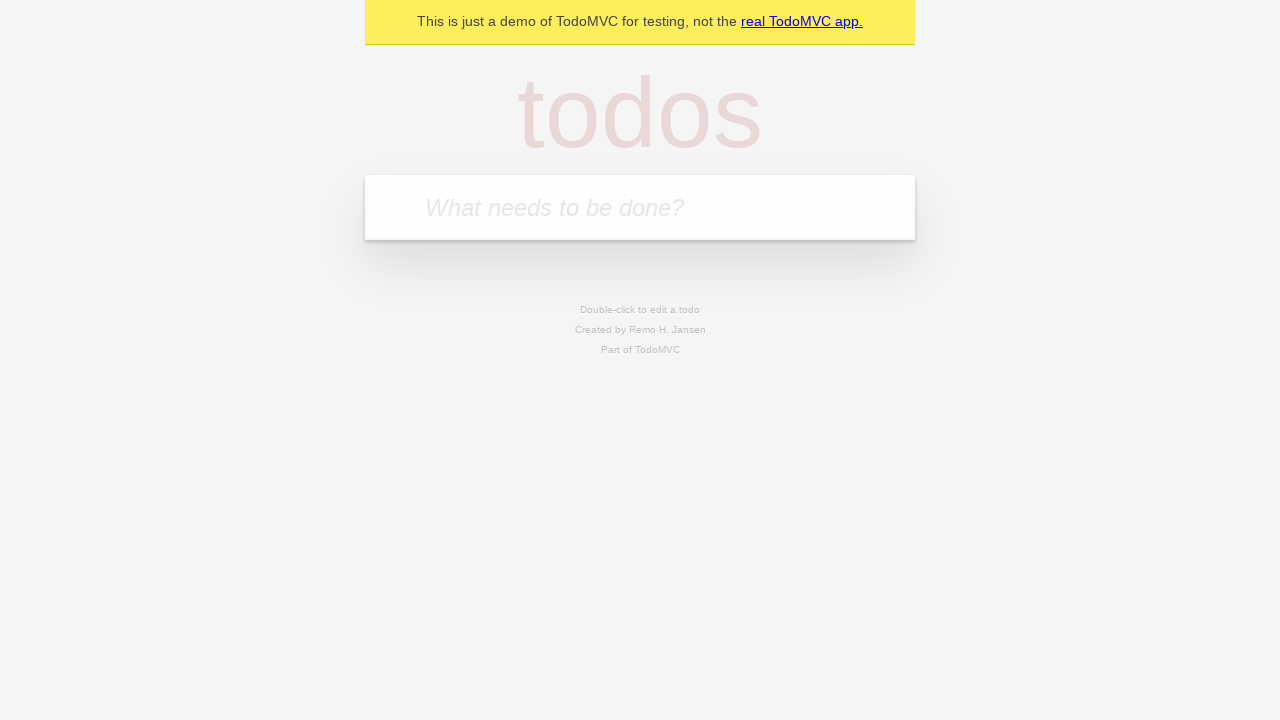

Filled new todo input with 'buy some cheese' on .new-todo
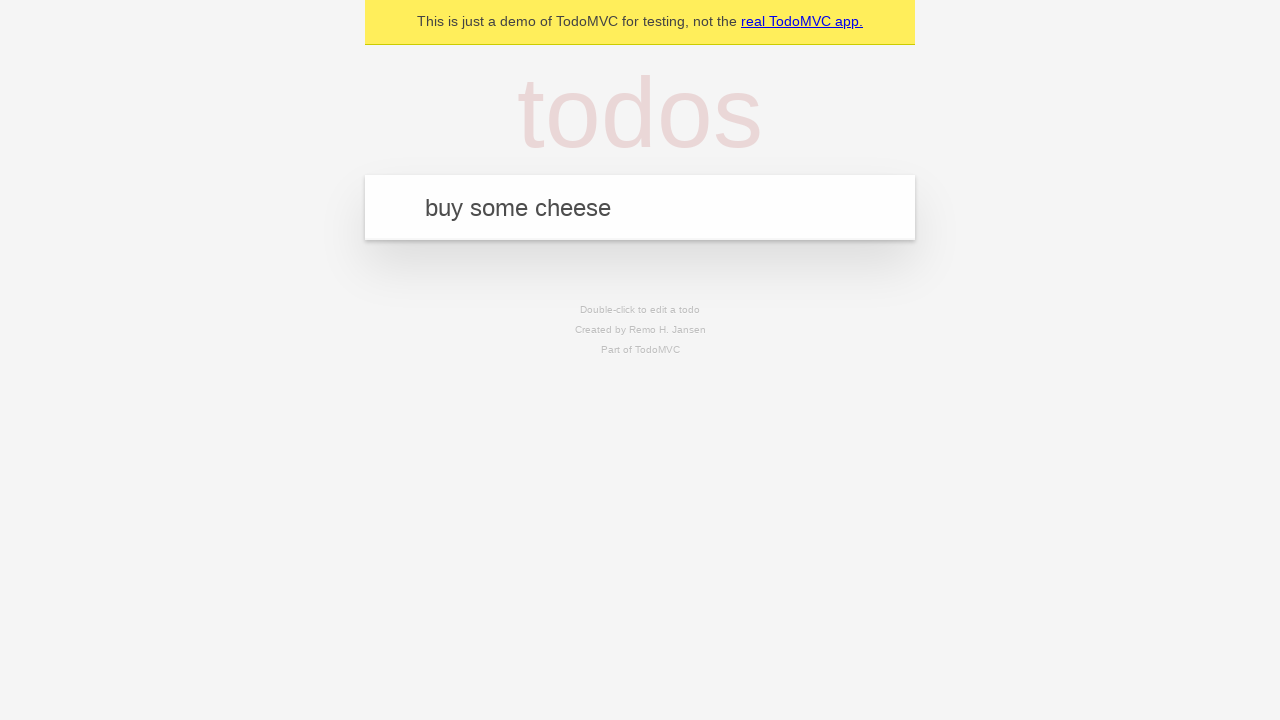

Pressed Enter to add first todo on .new-todo
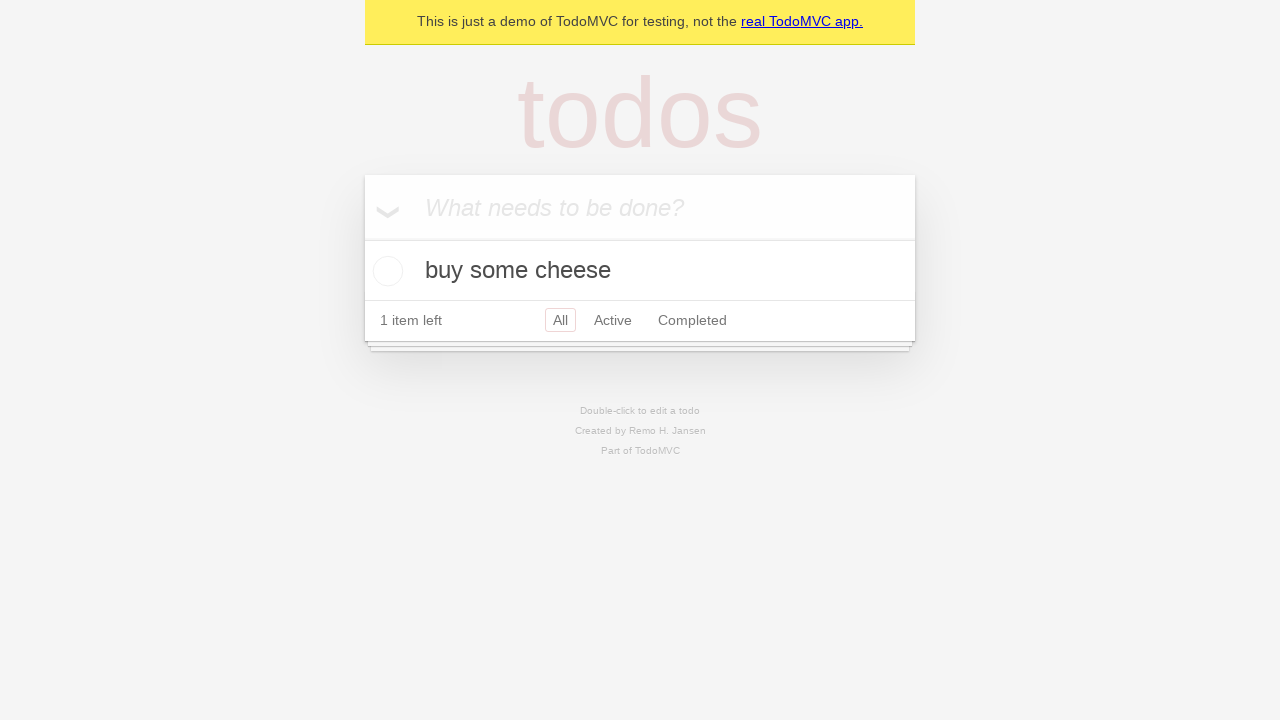

Filled new todo input with 'feed the cat' on .new-todo
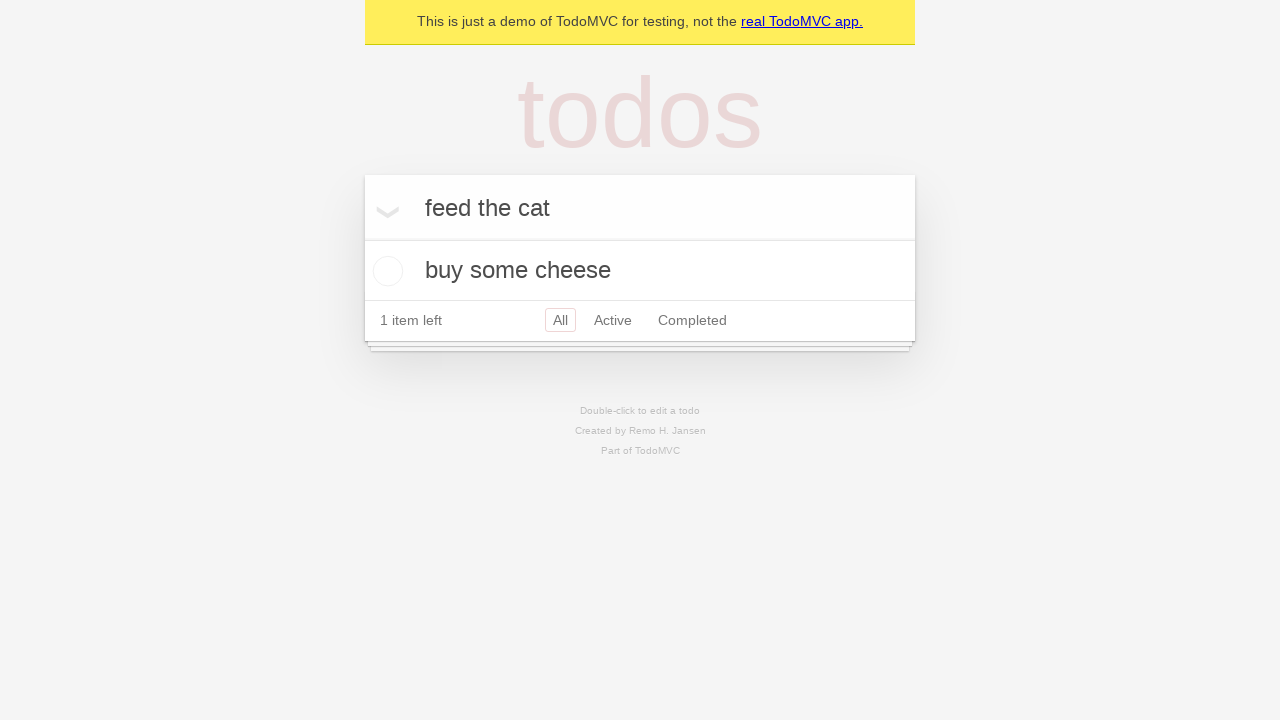

Pressed Enter to add second todo on .new-todo
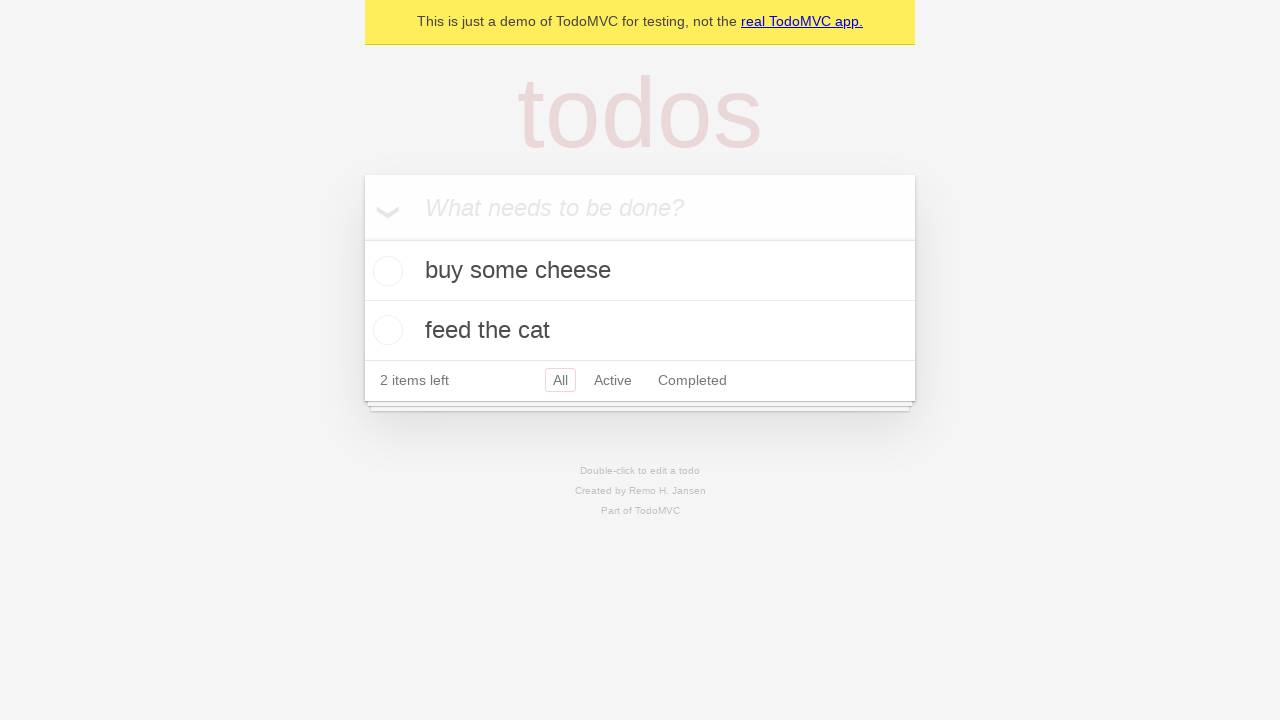

Filled new todo input with 'book a doctors appointment' on .new-todo
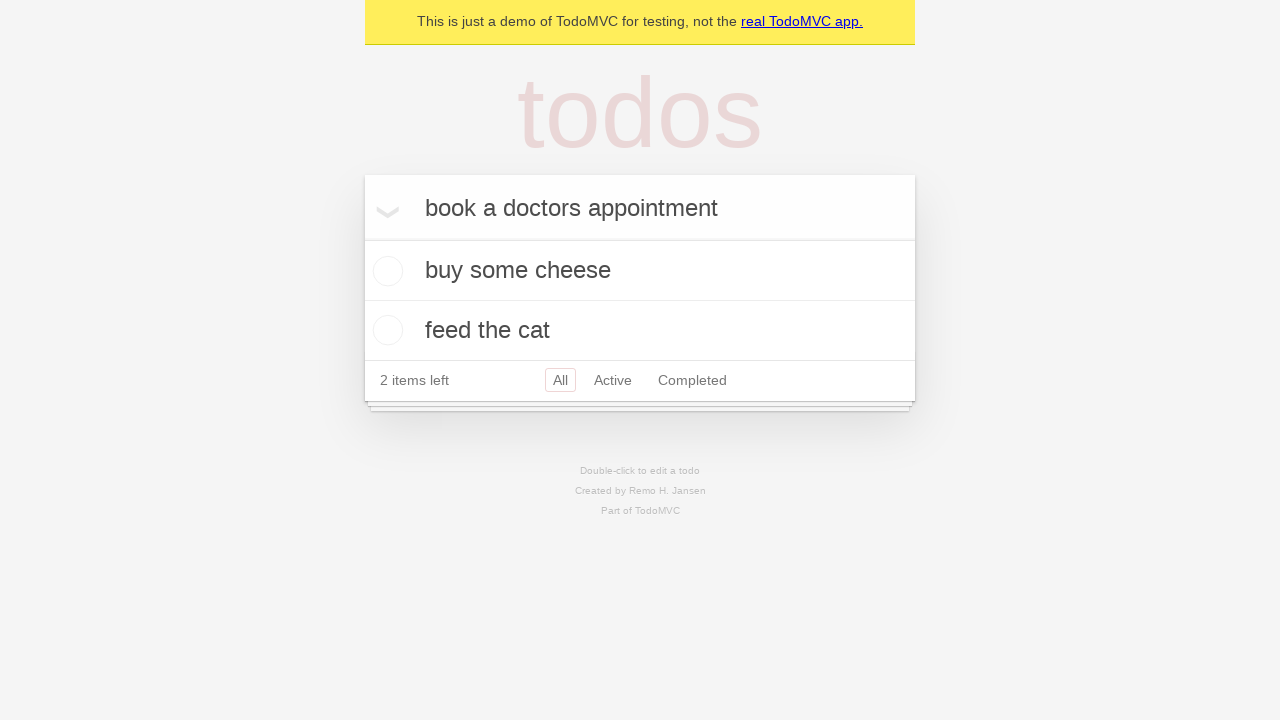

Pressed Enter to add third todo on .new-todo
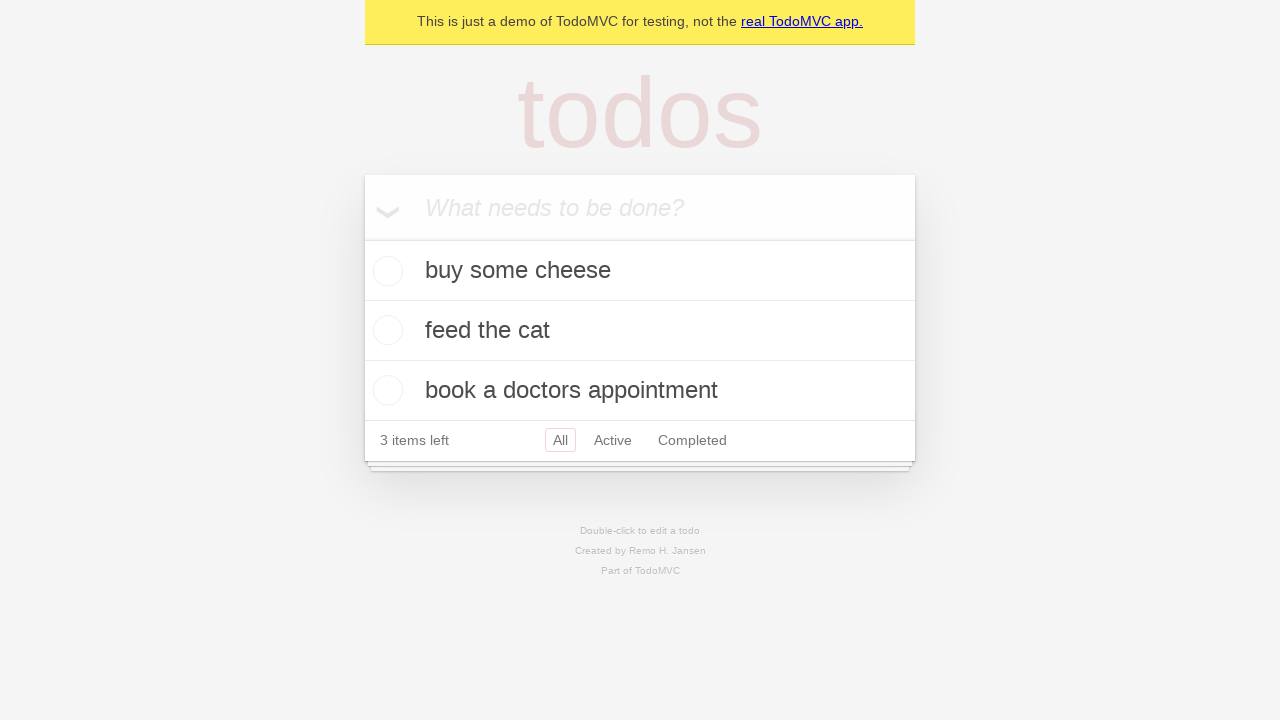

Waited for all three todo items to be present
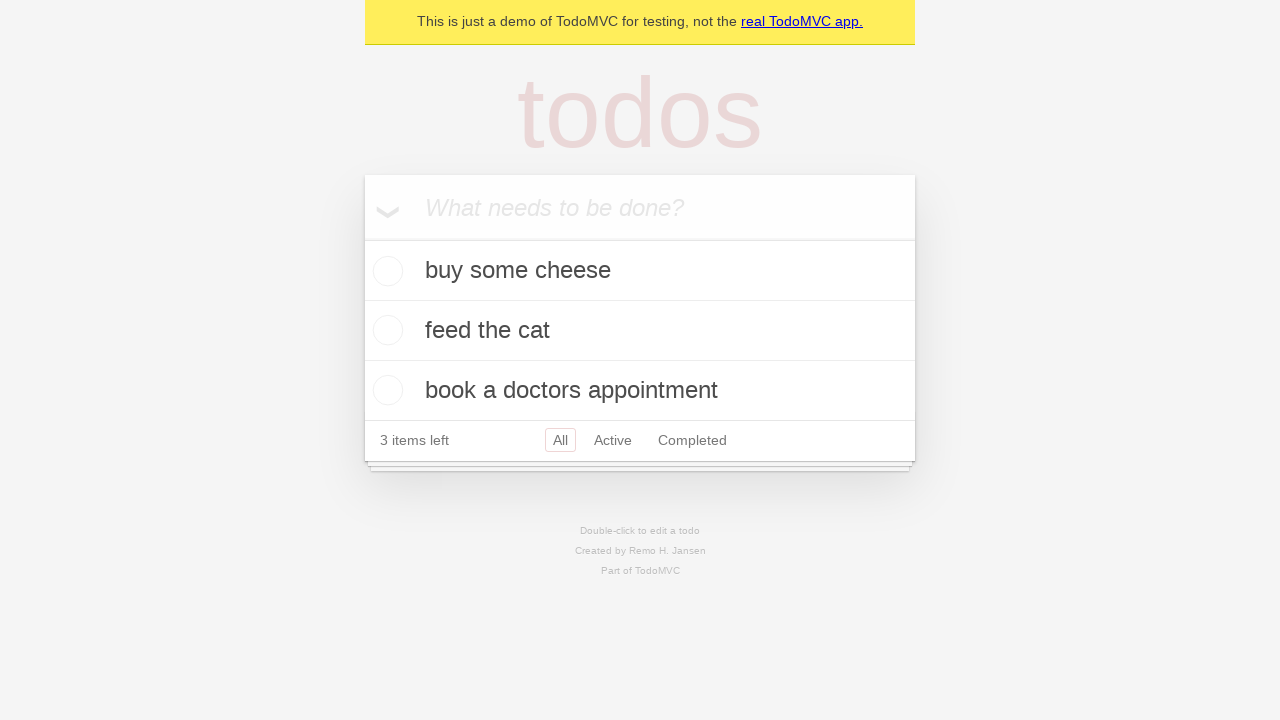

Checked the toggle-all checkbox to mark all todos as complete at (362, 238) on .toggle-all
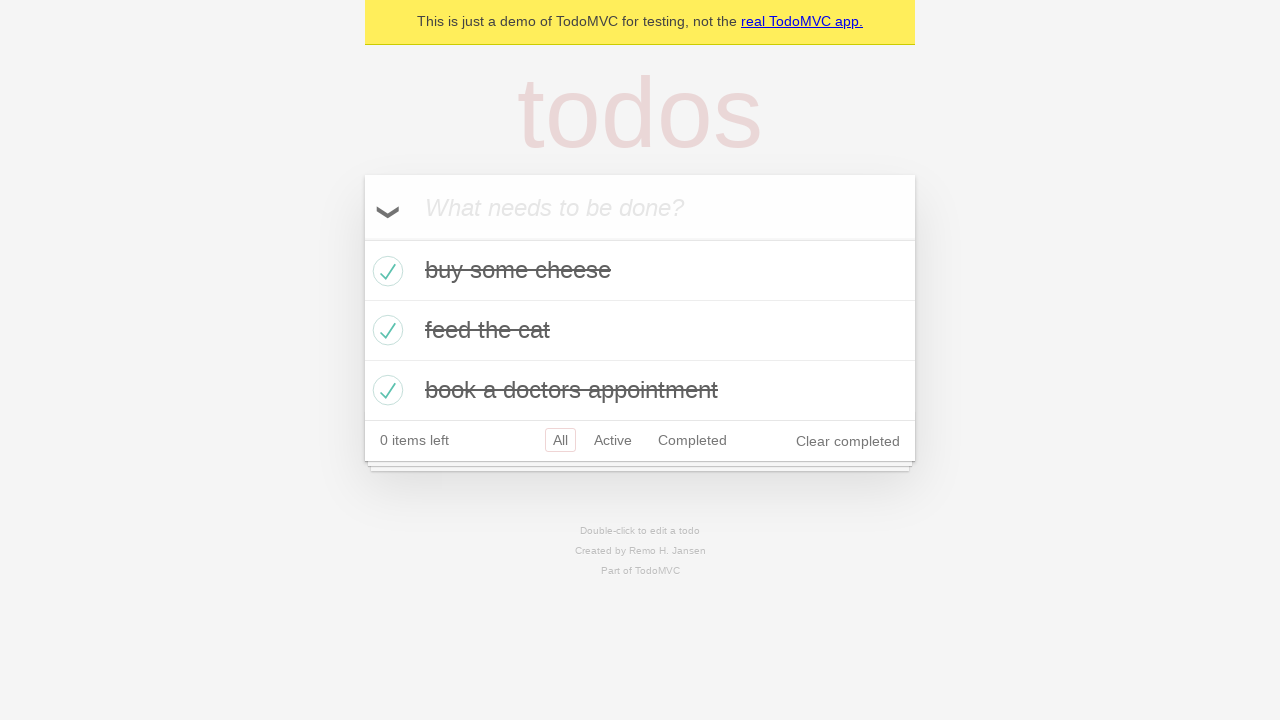

Unchecked the first todo item, toggle-all should now be unchecked at (385, 271) on .todo-list li >> nth=0 >> .toggle
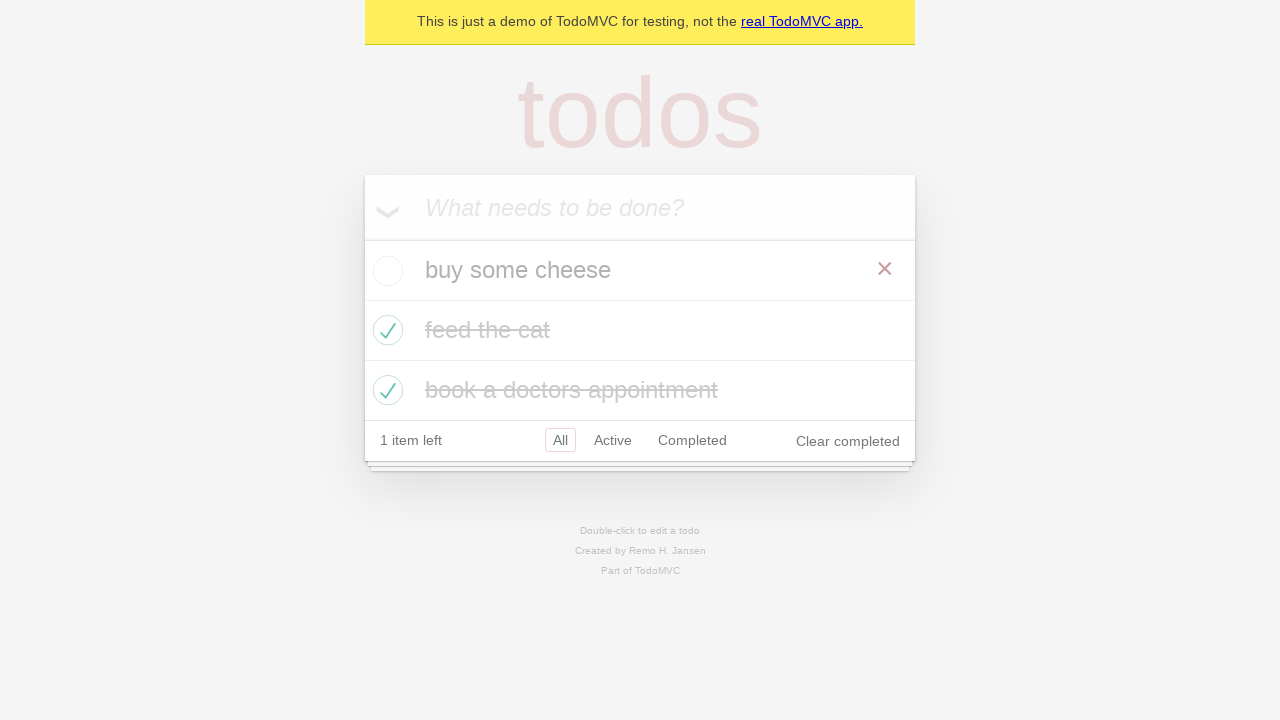

Re-checked the first todo item, toggle-all should now be checked again at (385, 271) on .todo-list li >> nth=0 >> .toggle
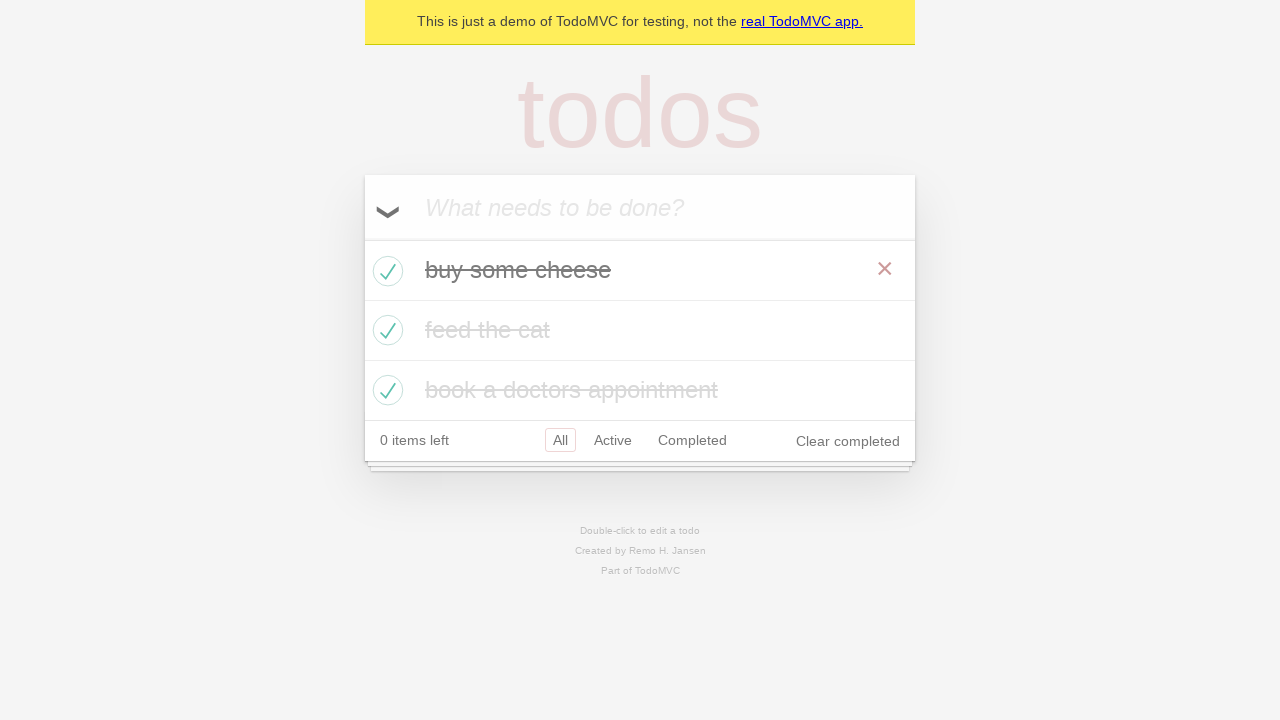

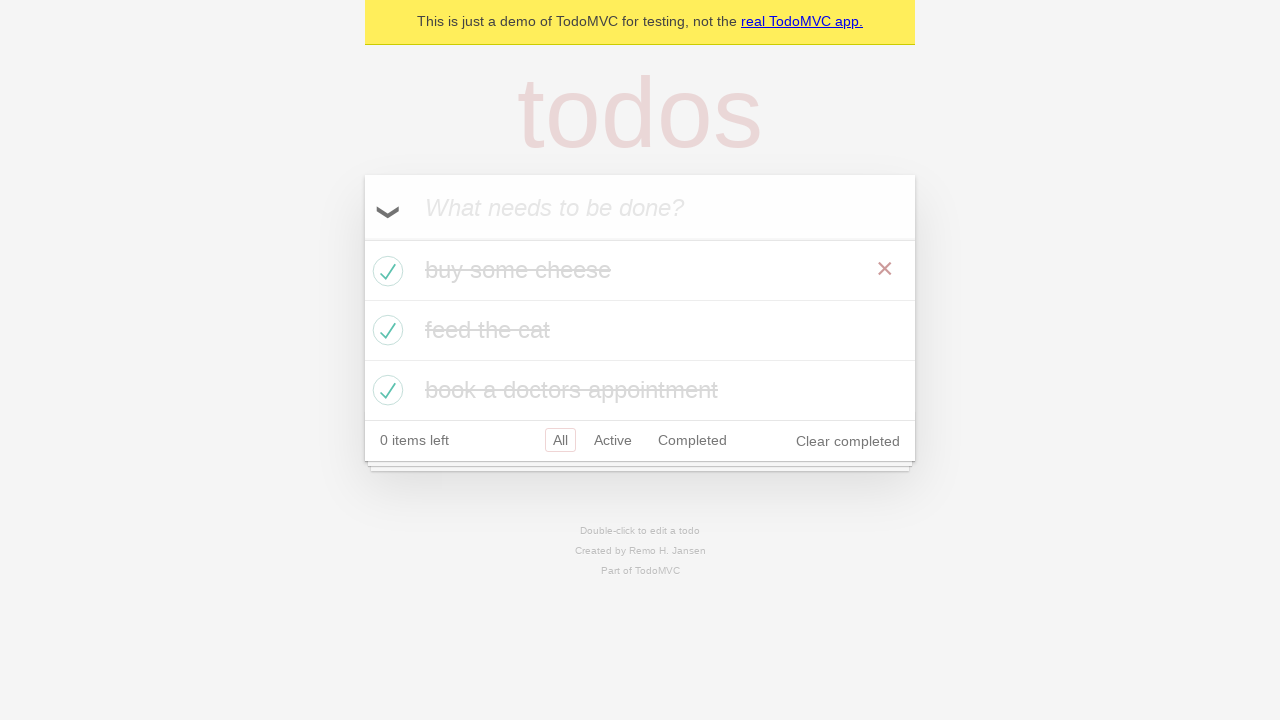